Verifies that the company branding logo is displayed on the OrangeHRM login page

Starting URL: https://opensource-demo.orangehrmlive.com/web/index.php/auth/login

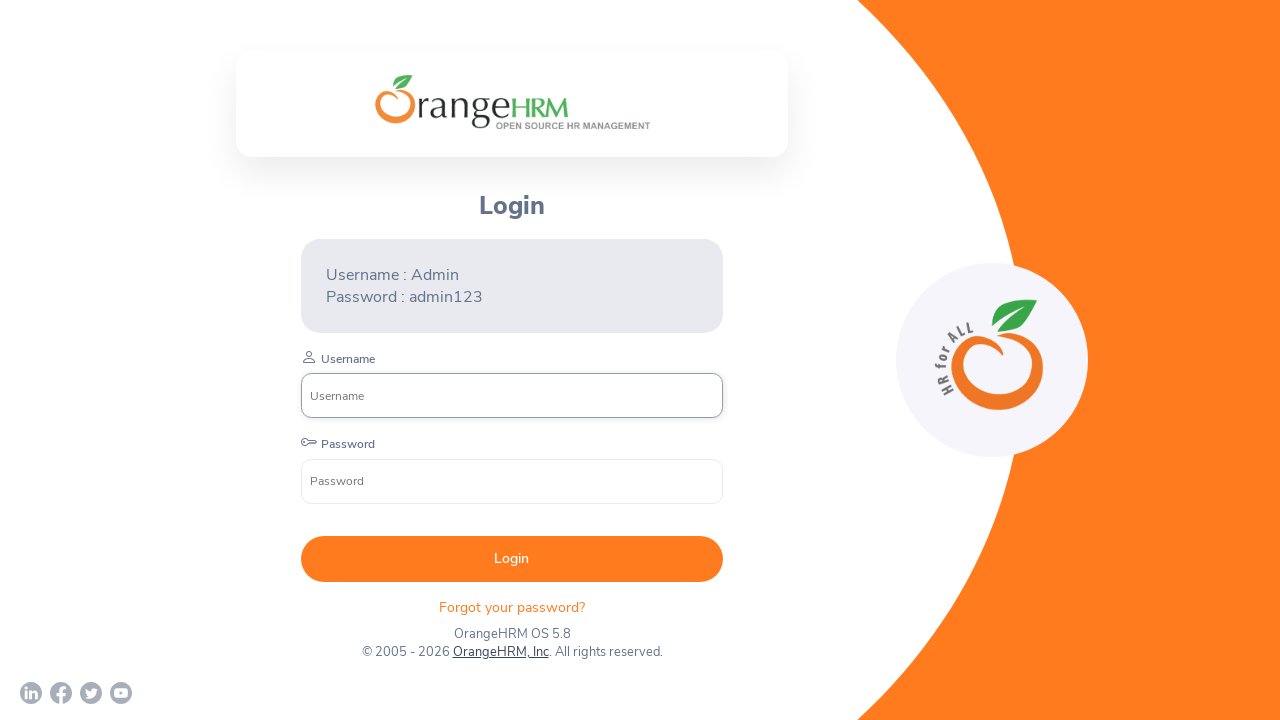

Located company branding logo element
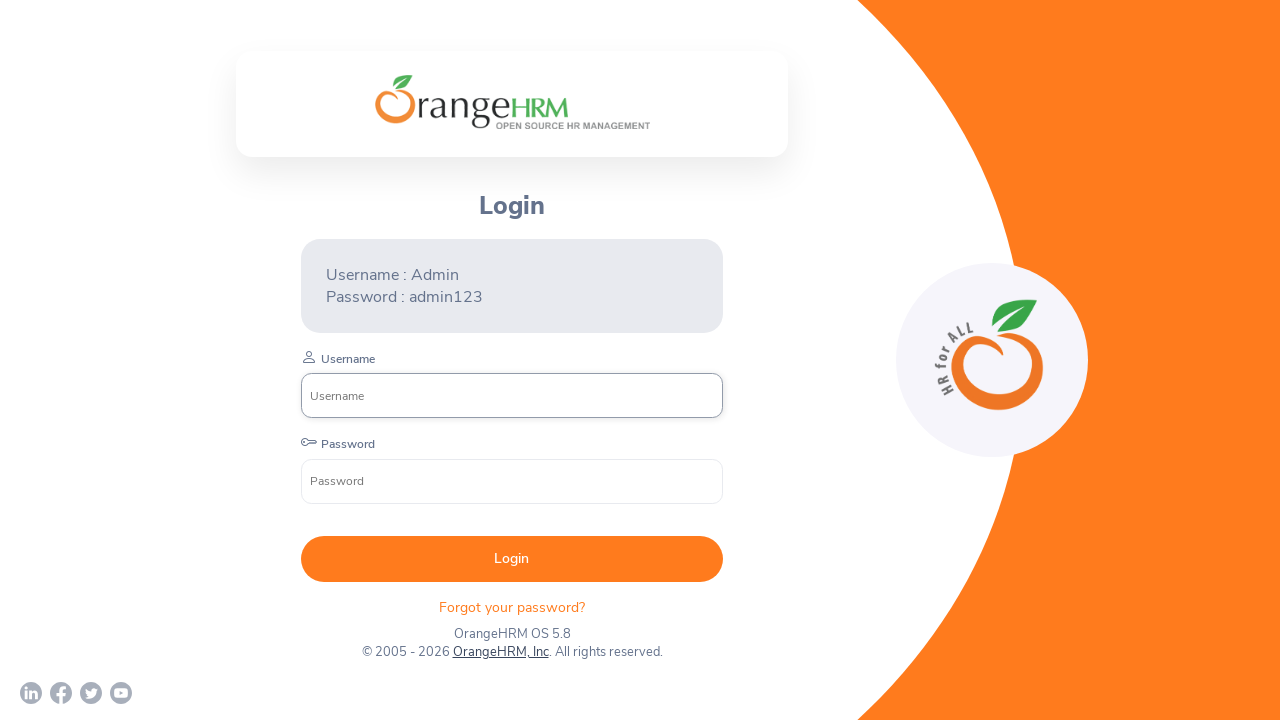

Checked visibility of company branding logo
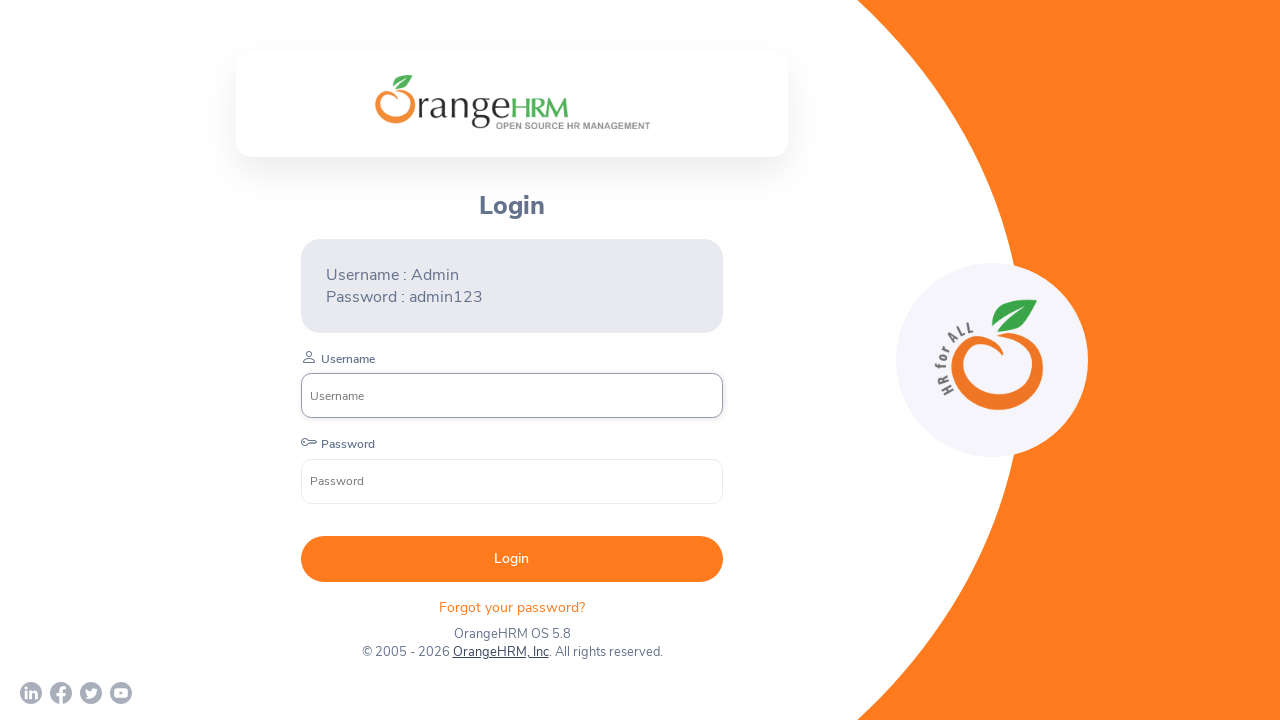

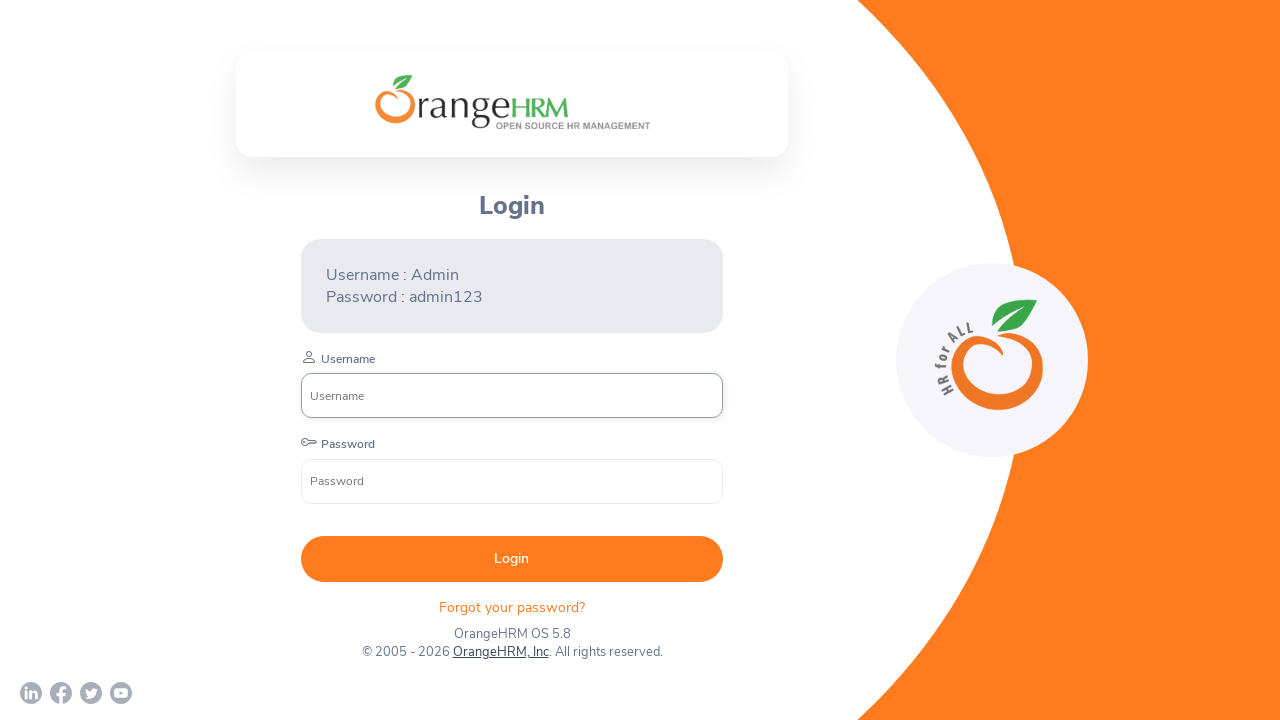